Tests hover functionality on a navigation menu item and verifies submenu items are displayed

Starting URL: https://www.satisfice.com/

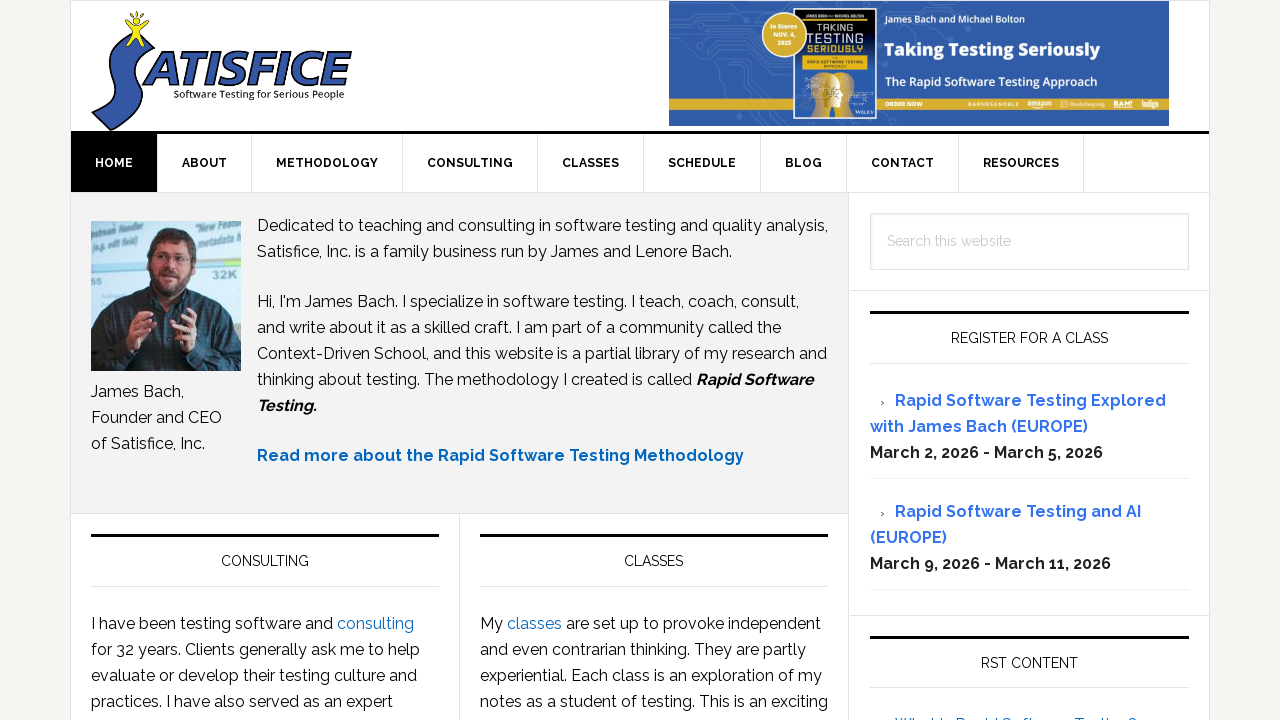

Hovered over navigation menu item to reveal dropdown at (591, 163) on li#menu-item-204
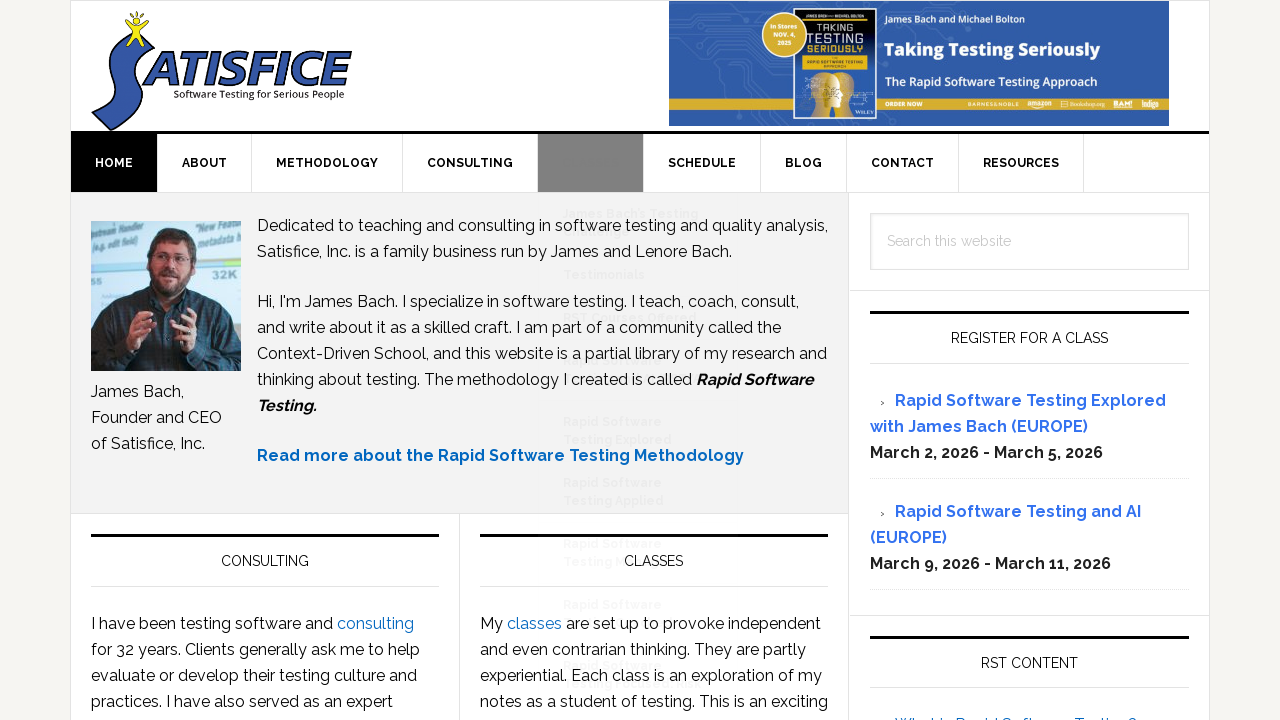

Submenu items are now visible
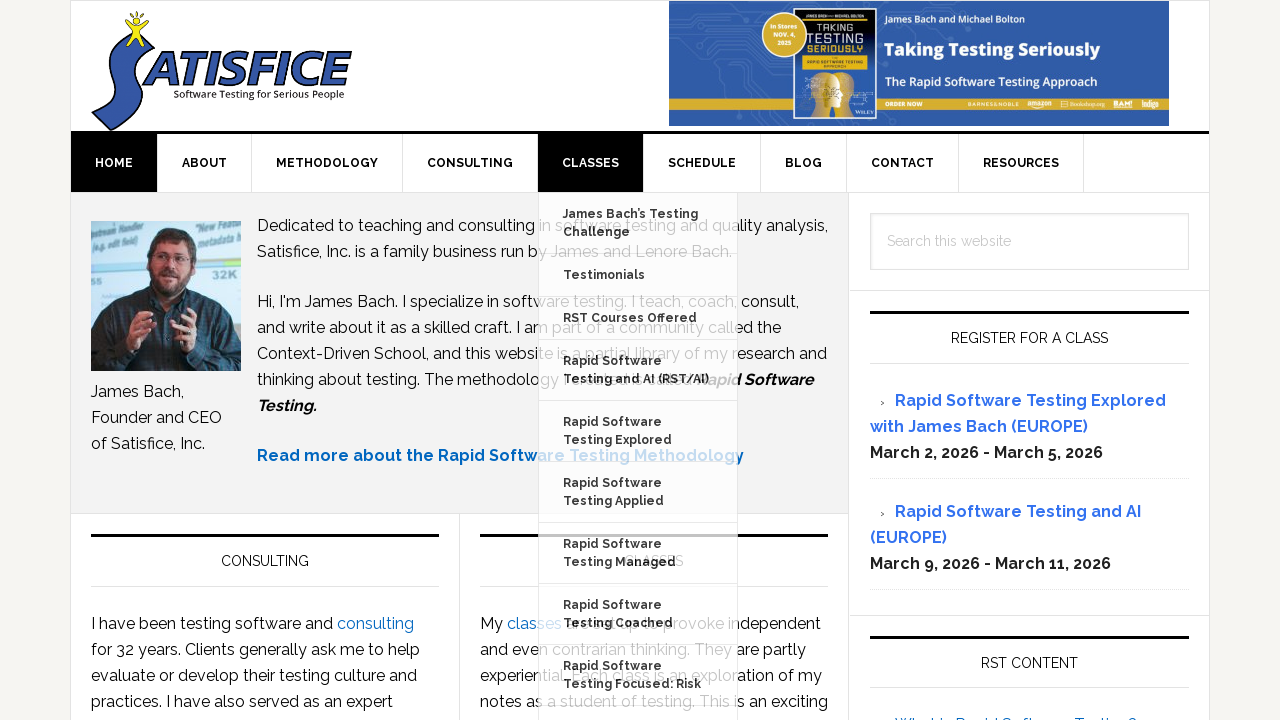

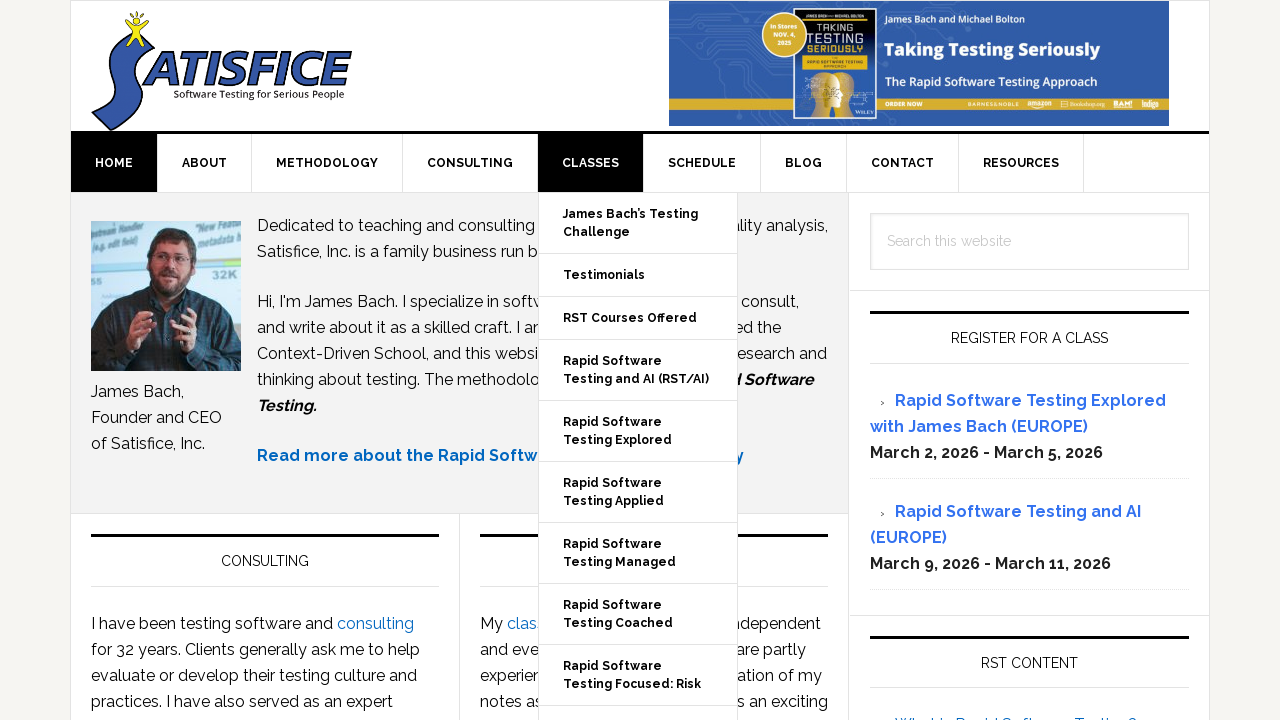